Tests browser window/tab switching functionality by clicking a button that opens a new tab, switching to the new tab, and then switching back to the original window.

Starting URL: https://formy-project.herokuapp.com/switch-window

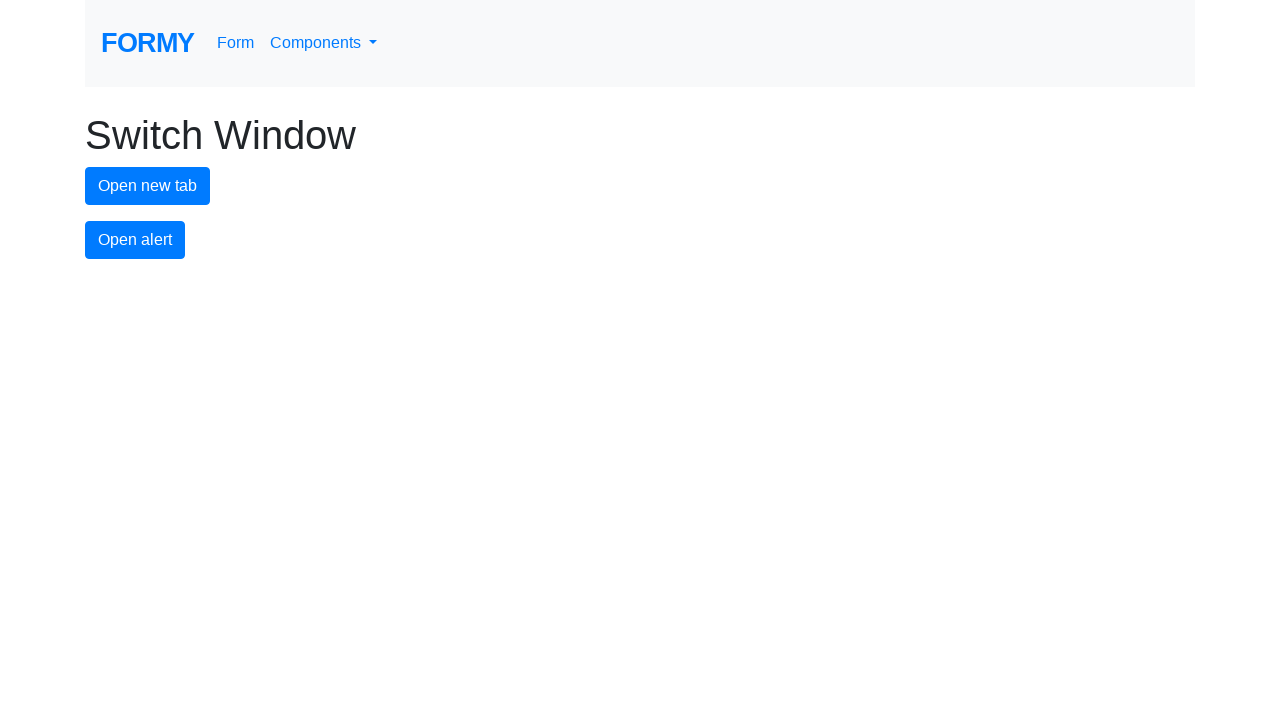

Clicked new tab button to open a new tab at (148, 186) on #new-tab-button
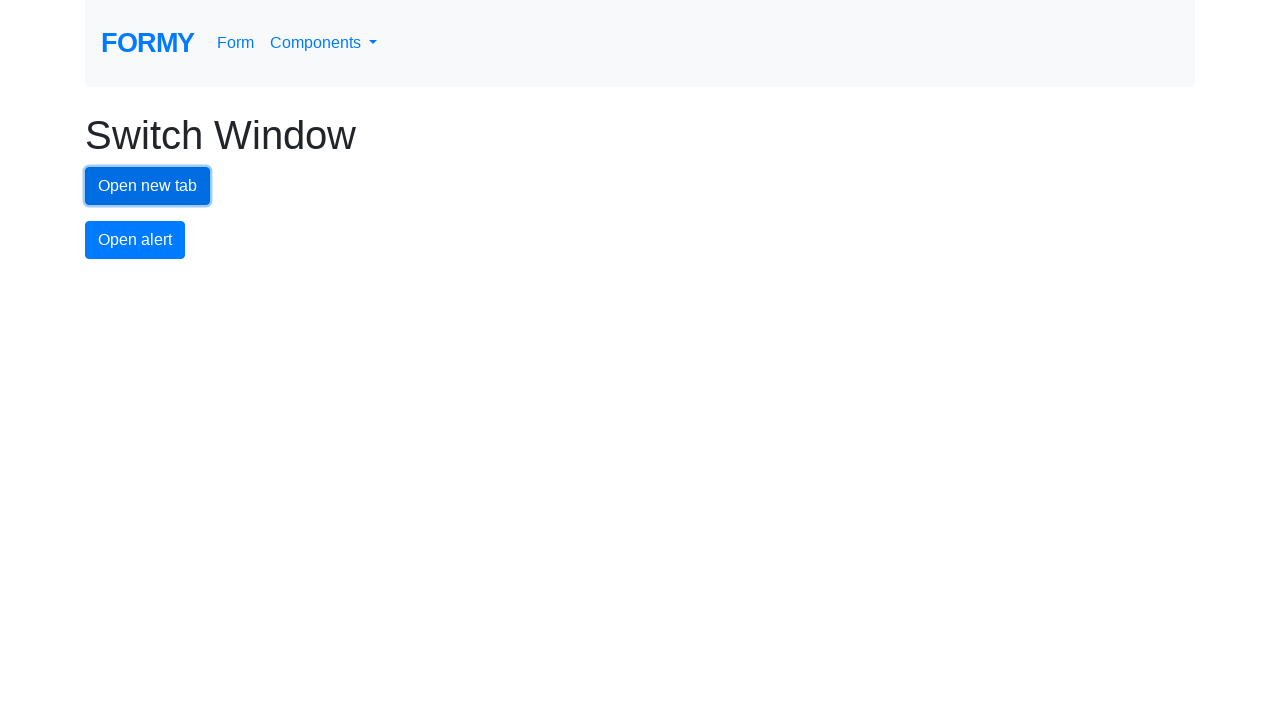

Clicked new tab button and waiting for new page to open at (148, 186) on #new-tab-button
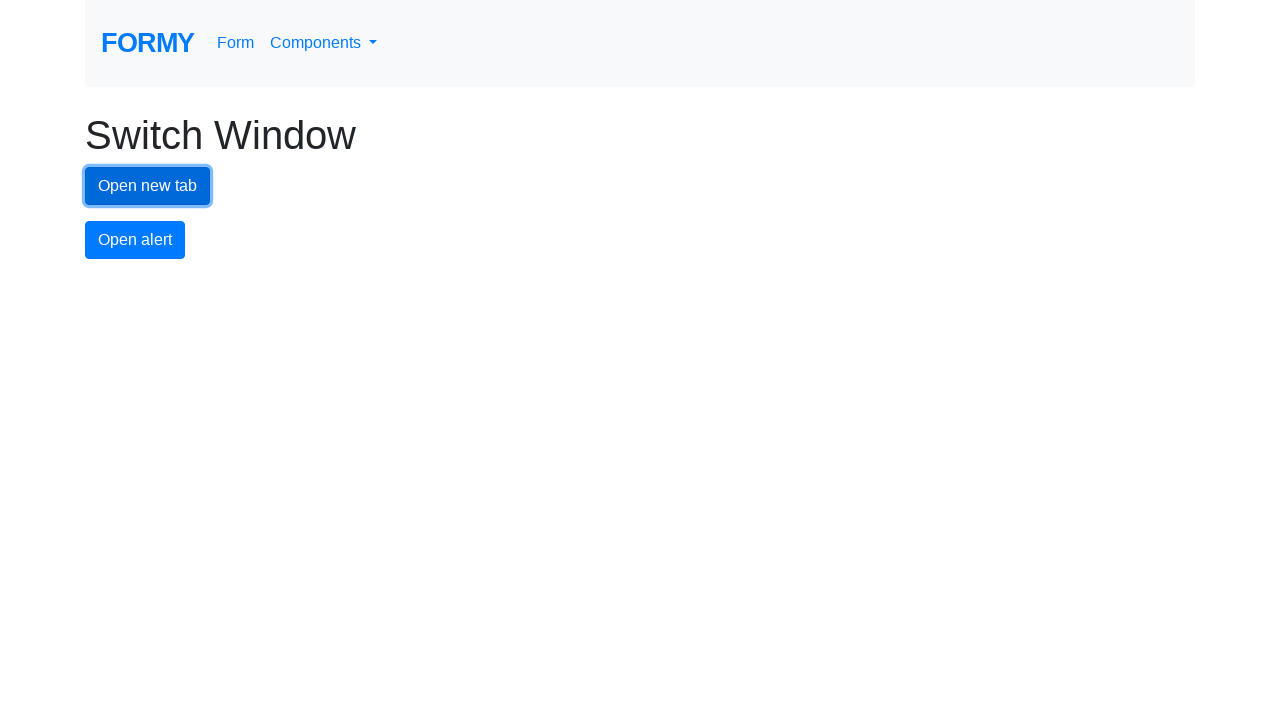

Captured reference to the new page/tab
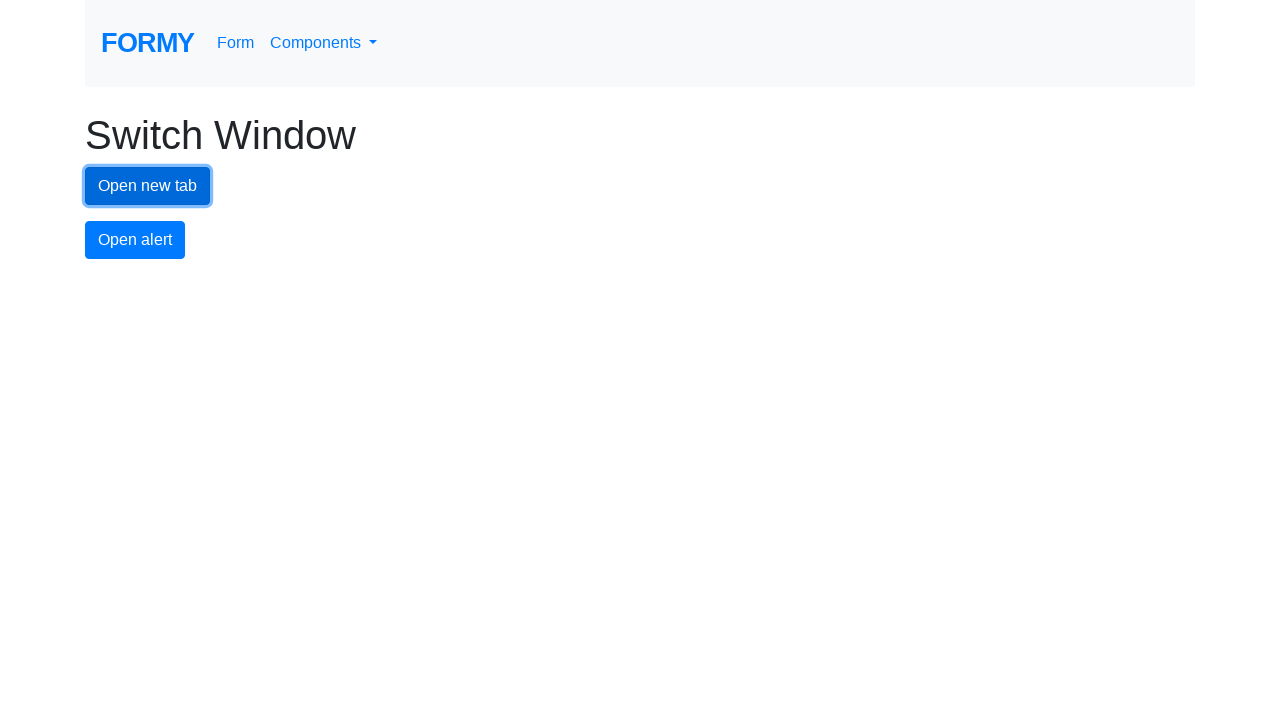

New page finished loading
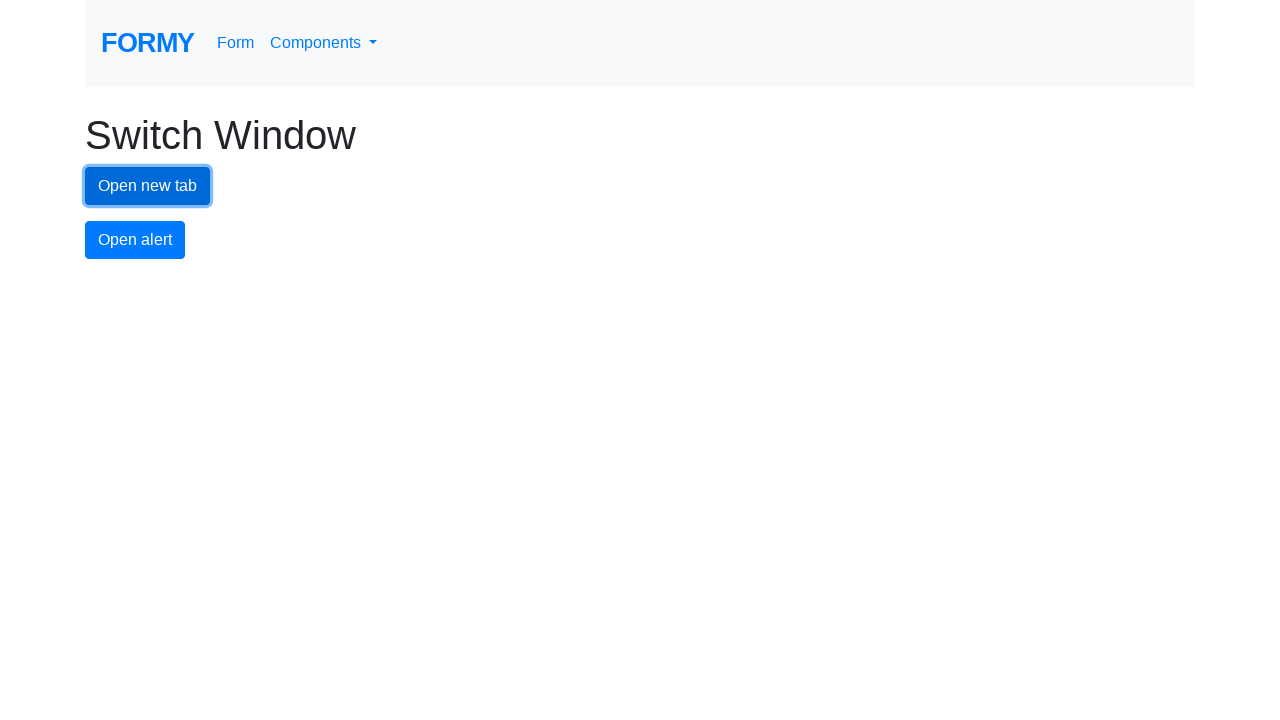

Switched back to original page by bringing it to front
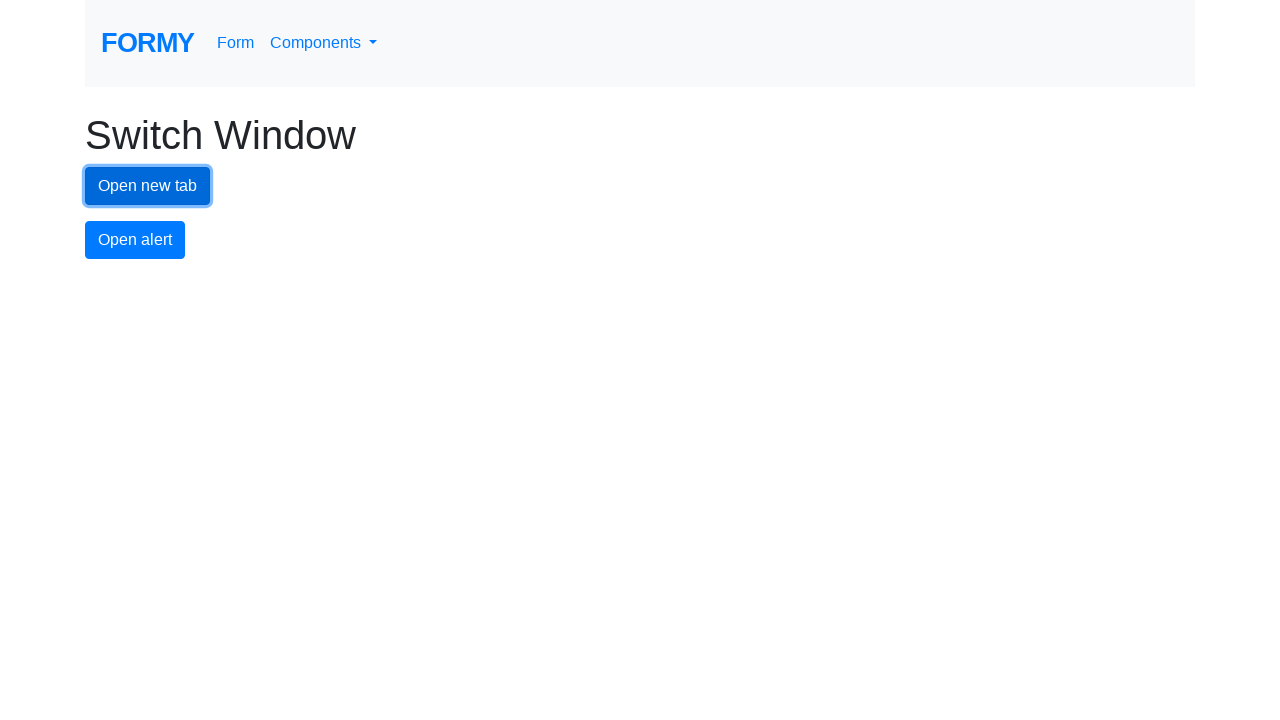

Closed the new page/tab
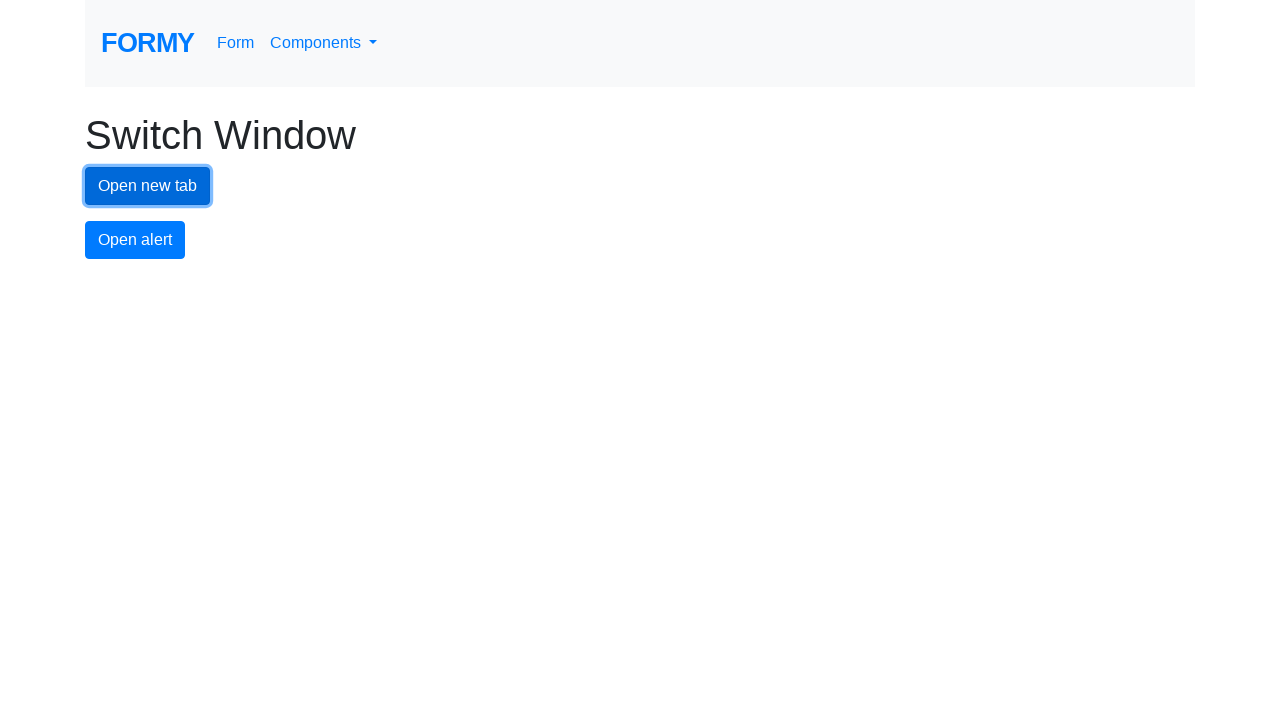

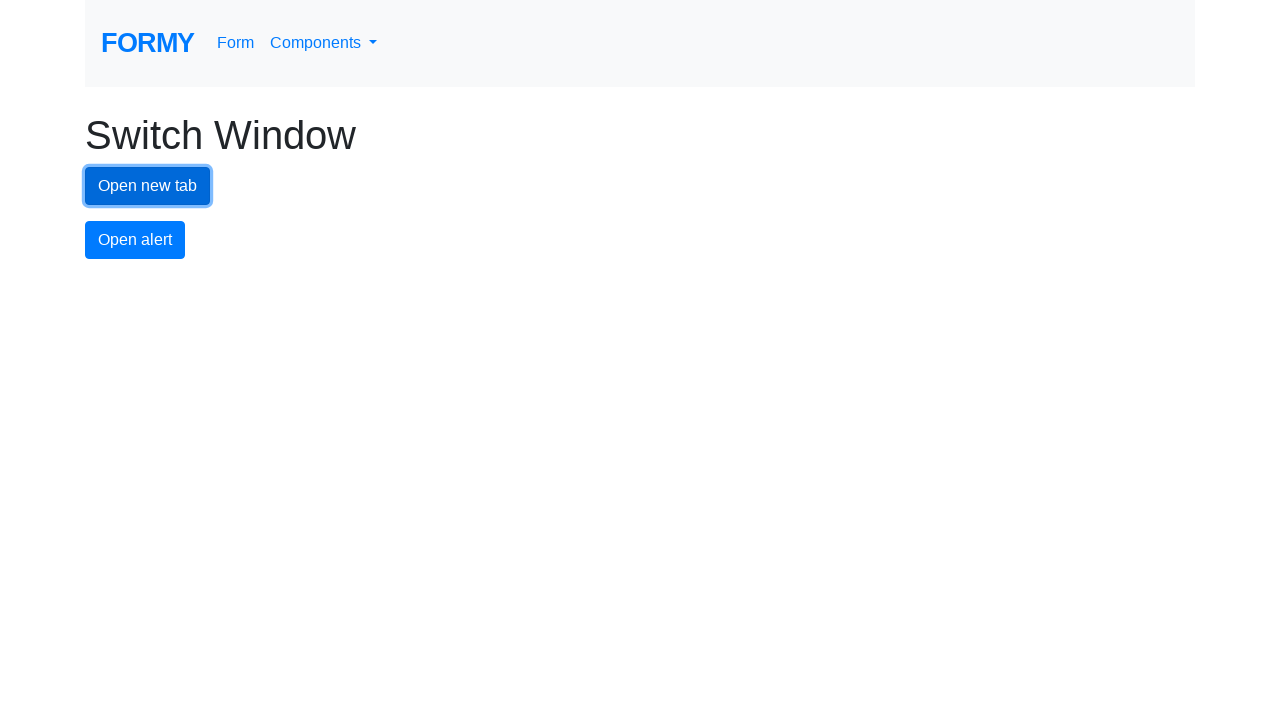